Tests USPS website navigation by hovering over the "Send" tab to reveal a dropdown menu, then clicking on "Look Up a ZIP Code" option

Starting URL: https://www.usps.com

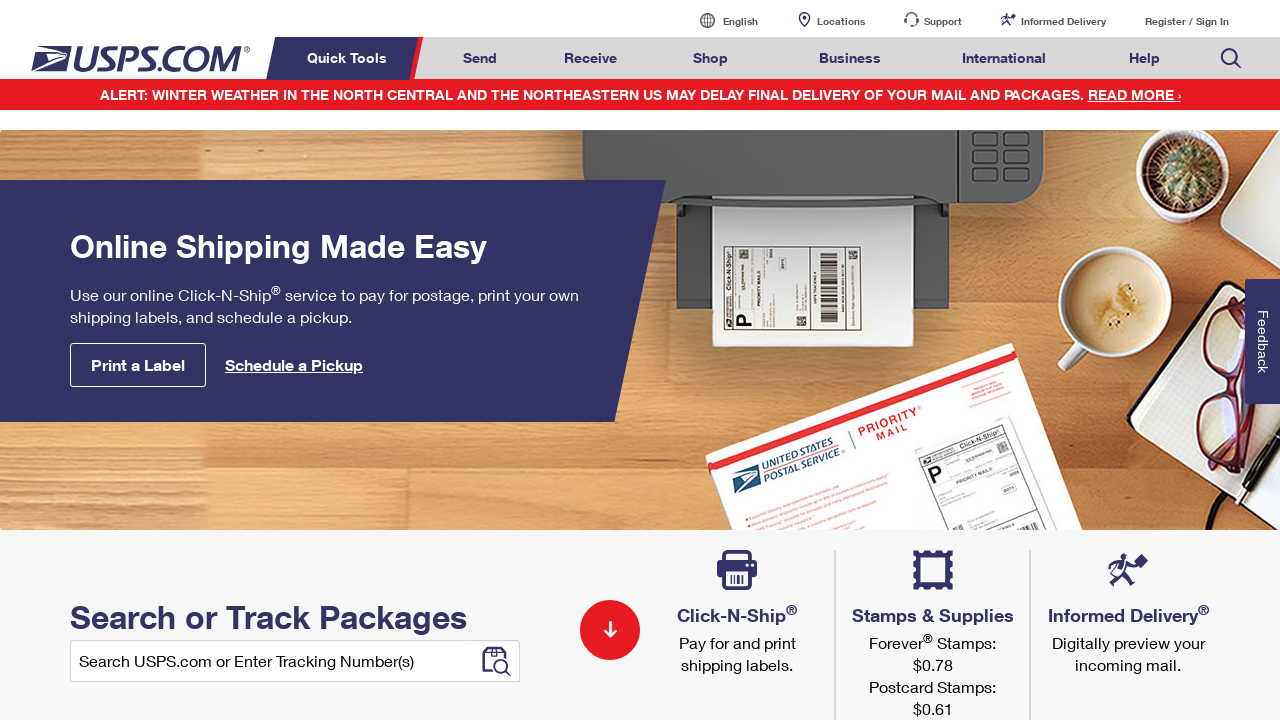

Hovered over 'Send' tab to reveal dropdown menu at (480, 58) on xpath=//*[text()='Send']
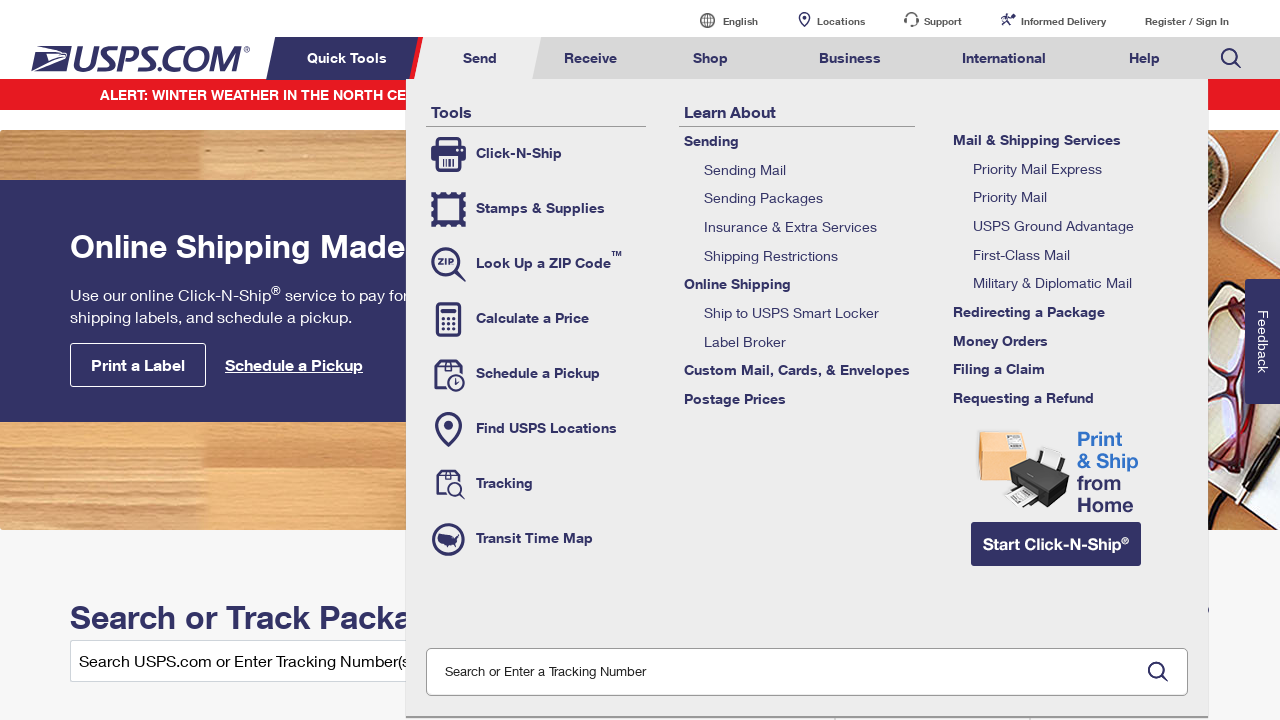

Clicked on 'Look Up a ZIP Code' option from dropdown at (536, 264) on xpath=//*[text()='Look Up a ZIP Code']
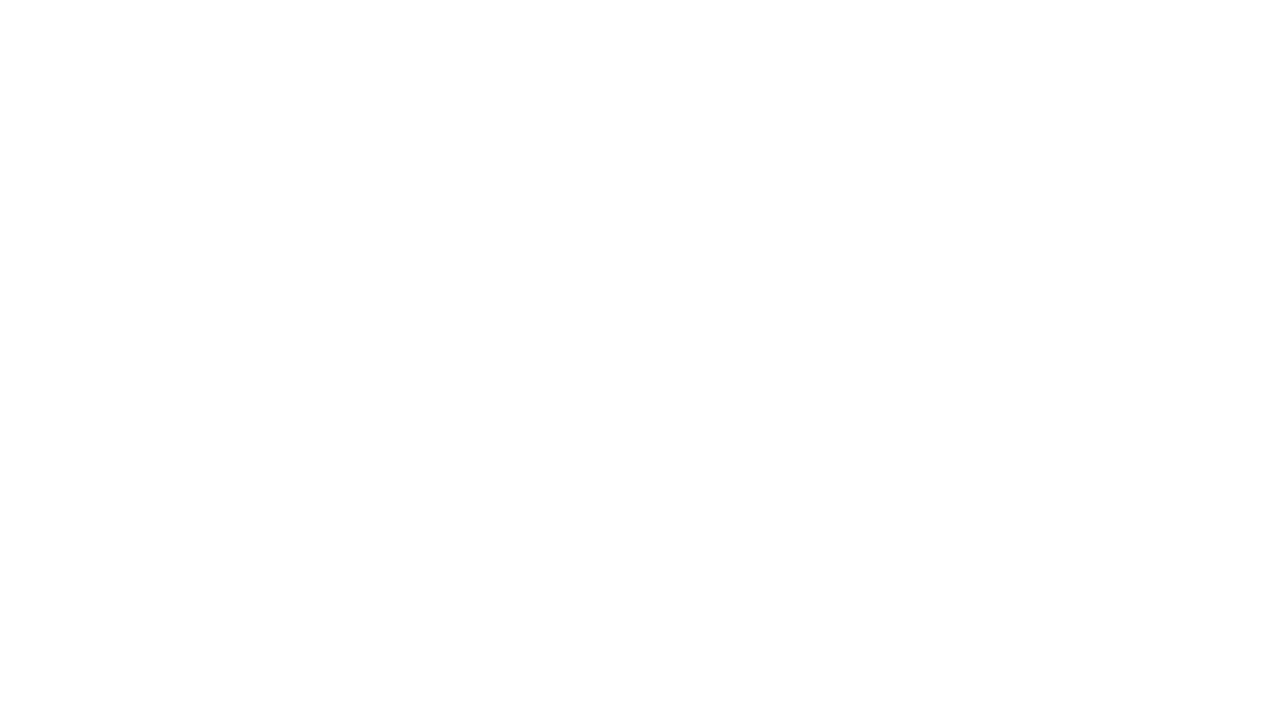

ZIP code lookup page loaded successfully
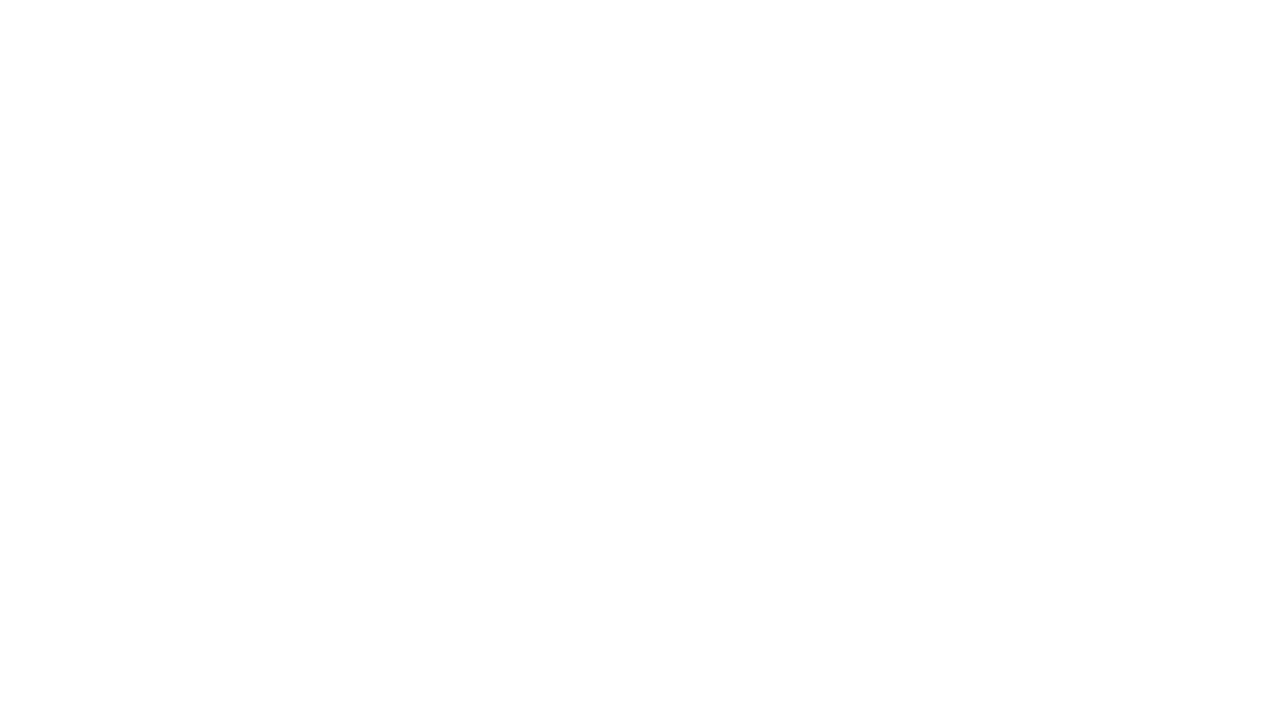

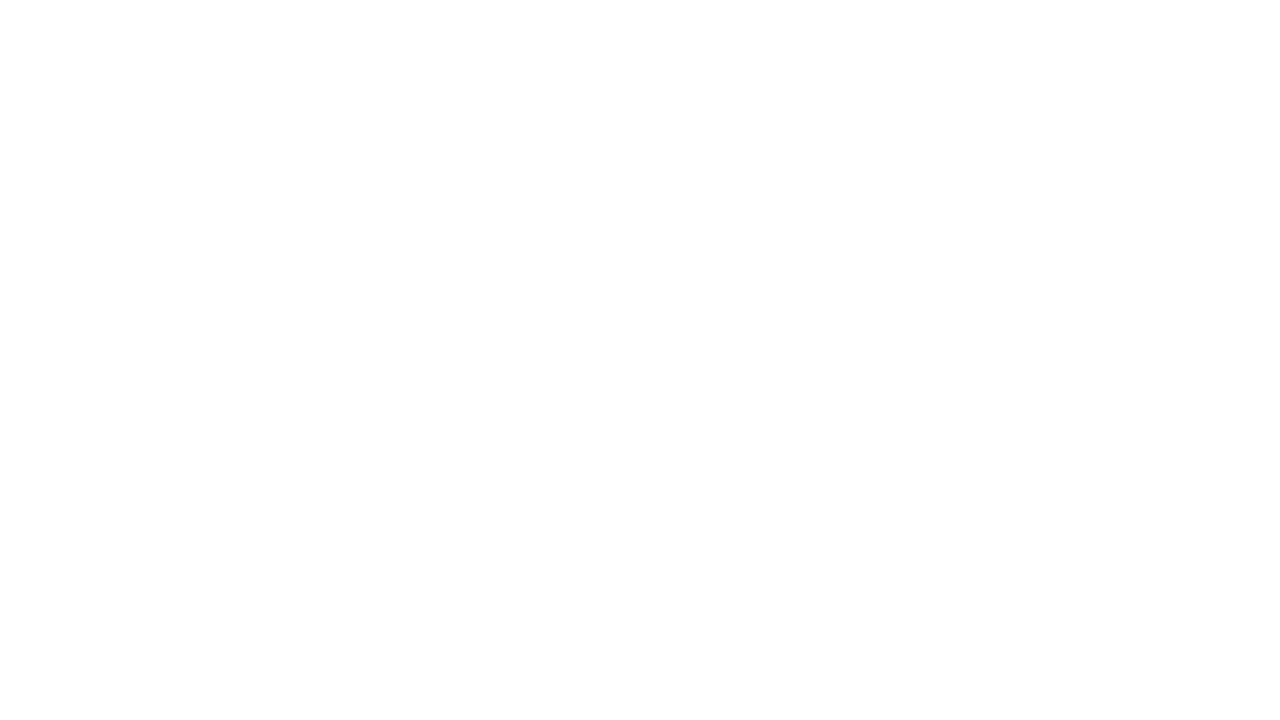